Tests that hovering over user profile images displays the correct sub-header text showing "name: user1", "name: user2", or "name: user3" for each respective image.

Starting URL: https://the-internet.herokuapp.com/hovers

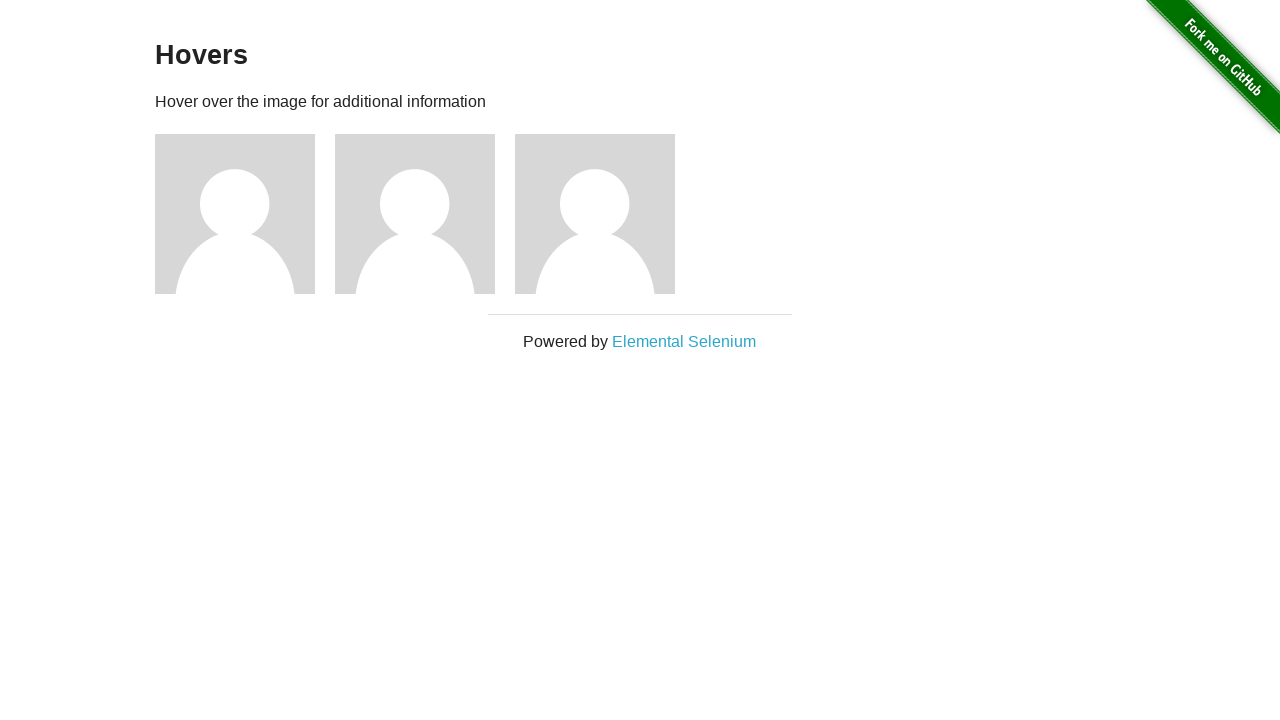

Located all figure elements containing user profile images
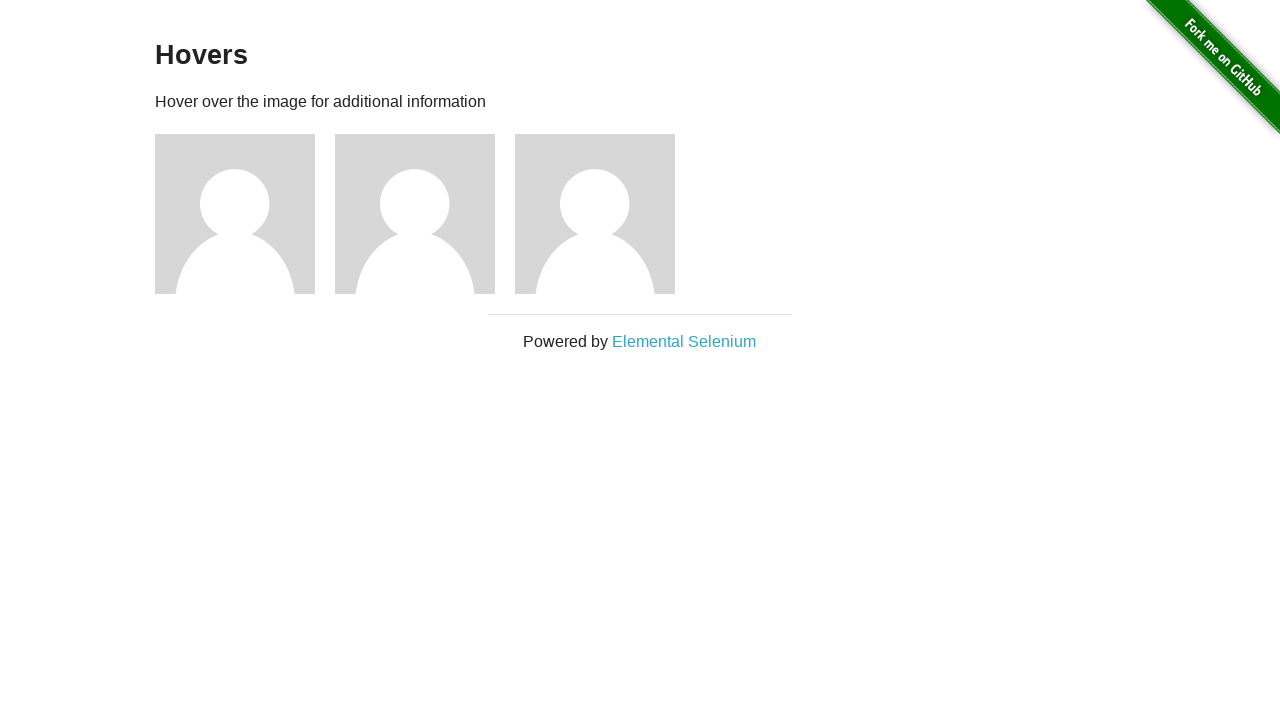

Hovered over first user profile image at (245, 214) on .figure >> nth=0
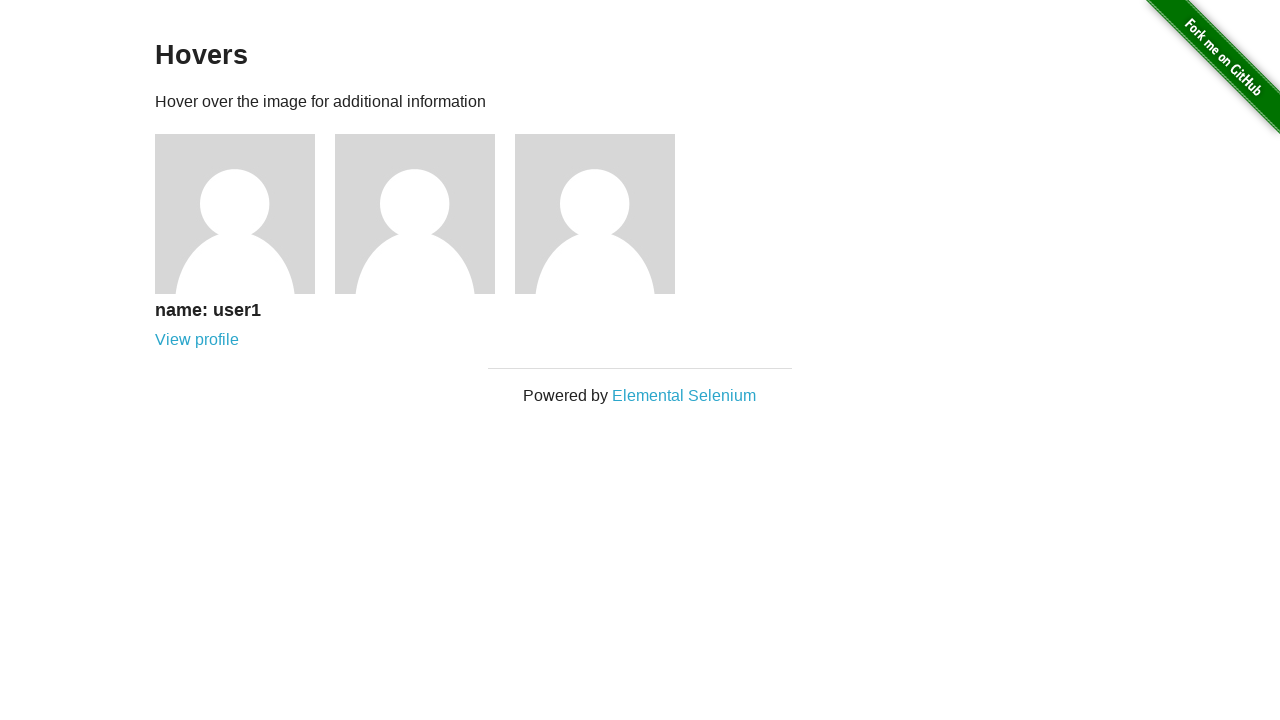

Waited for sub-header to appear after hovering first image
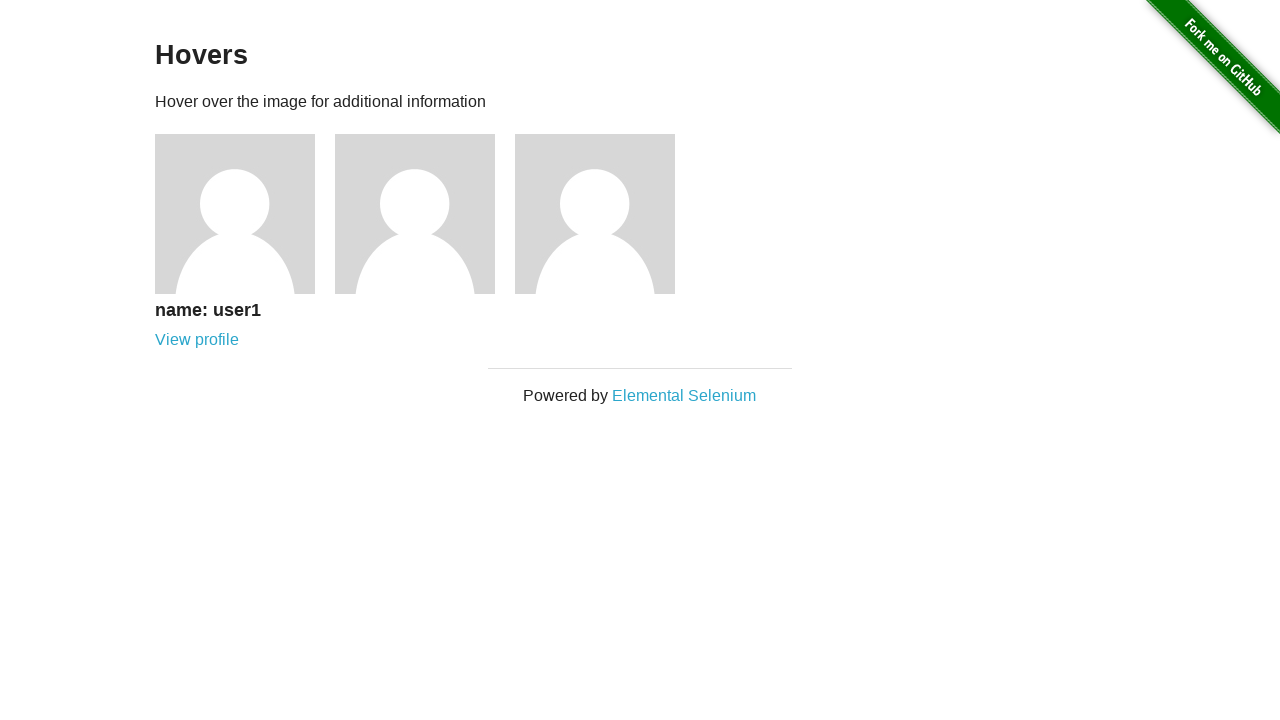

Retrieved text content from first image sub-header
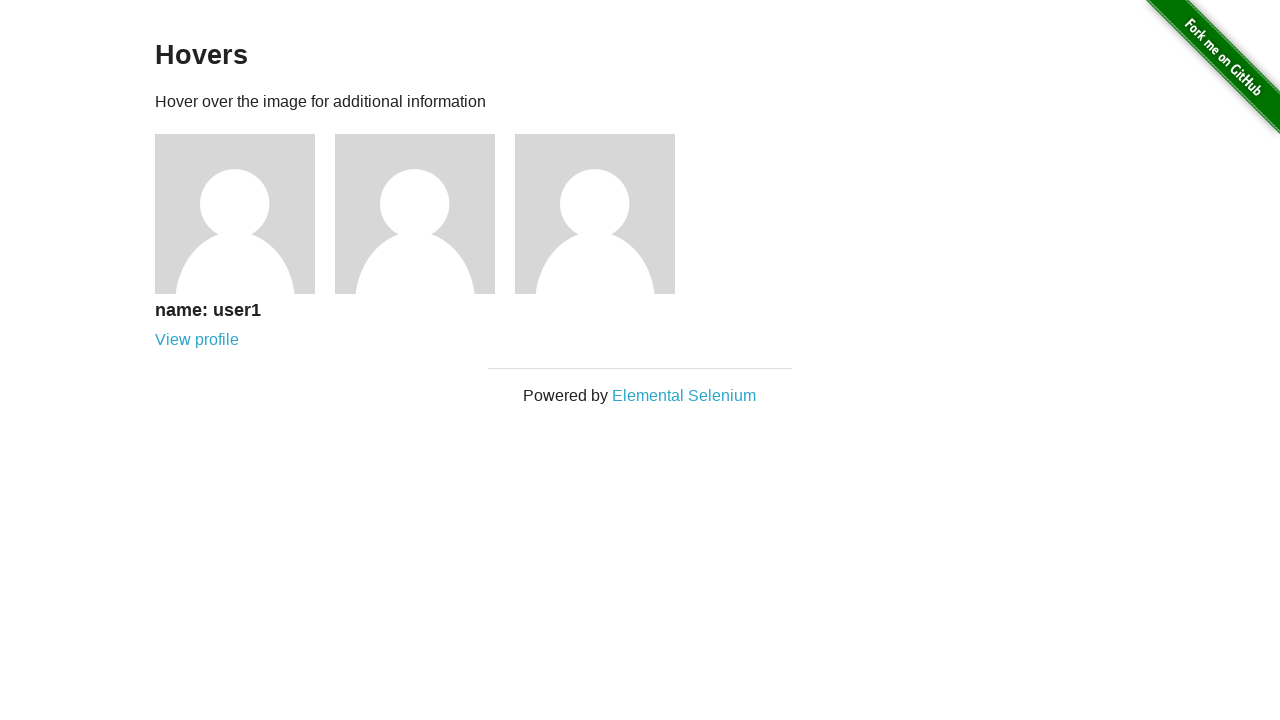

Verified first image sub-header contains 'name: user1'
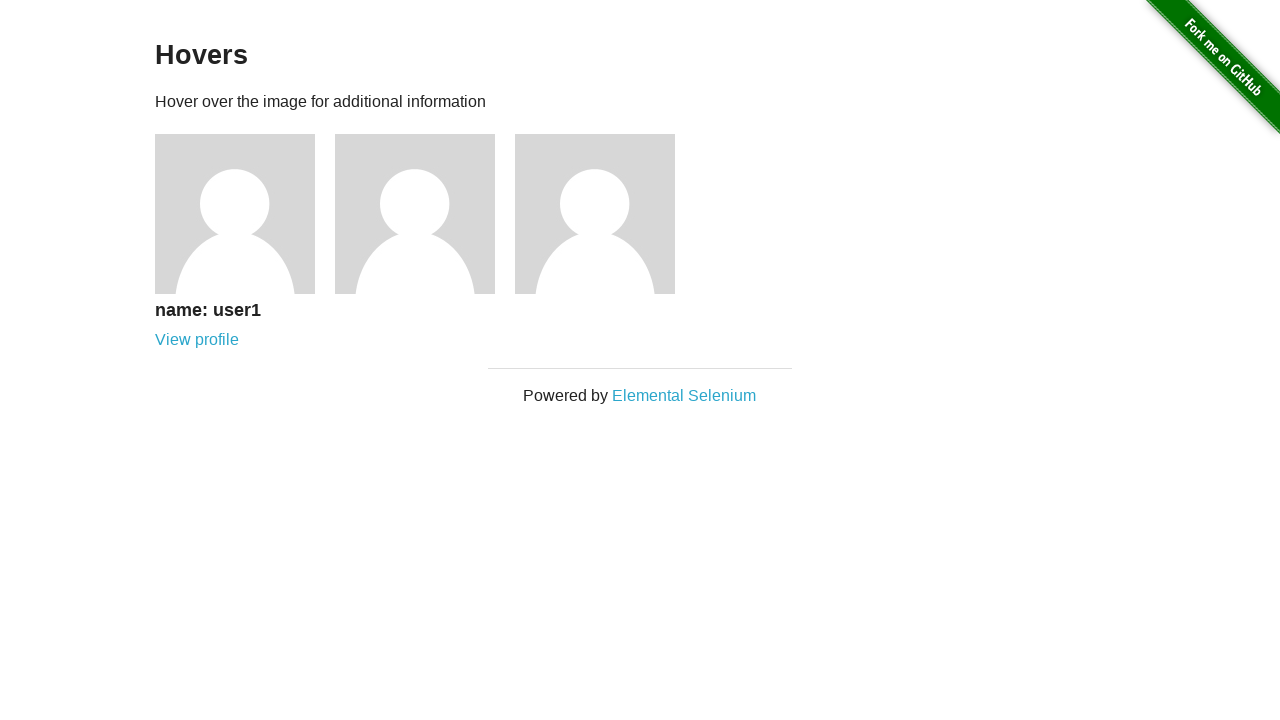

Hovered over second user profile image at (425, 214) on .figure >> nth=1
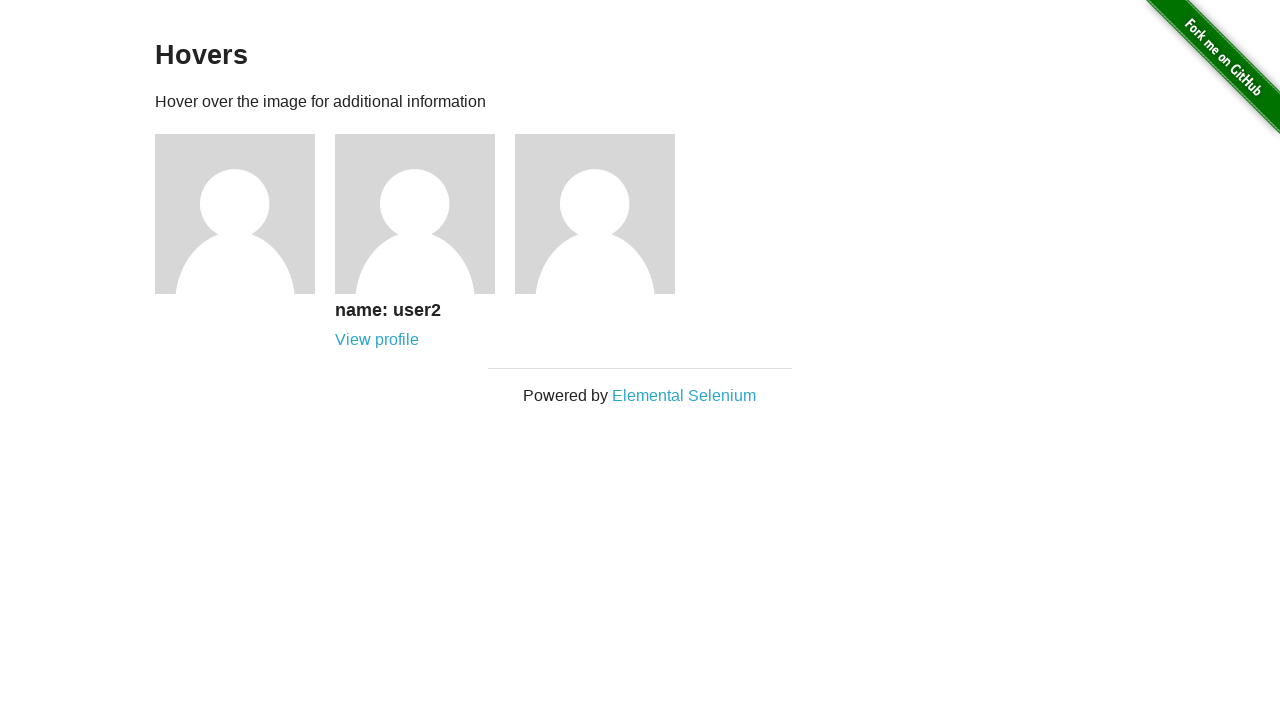

Waited for sub-header to appear after hovering second image
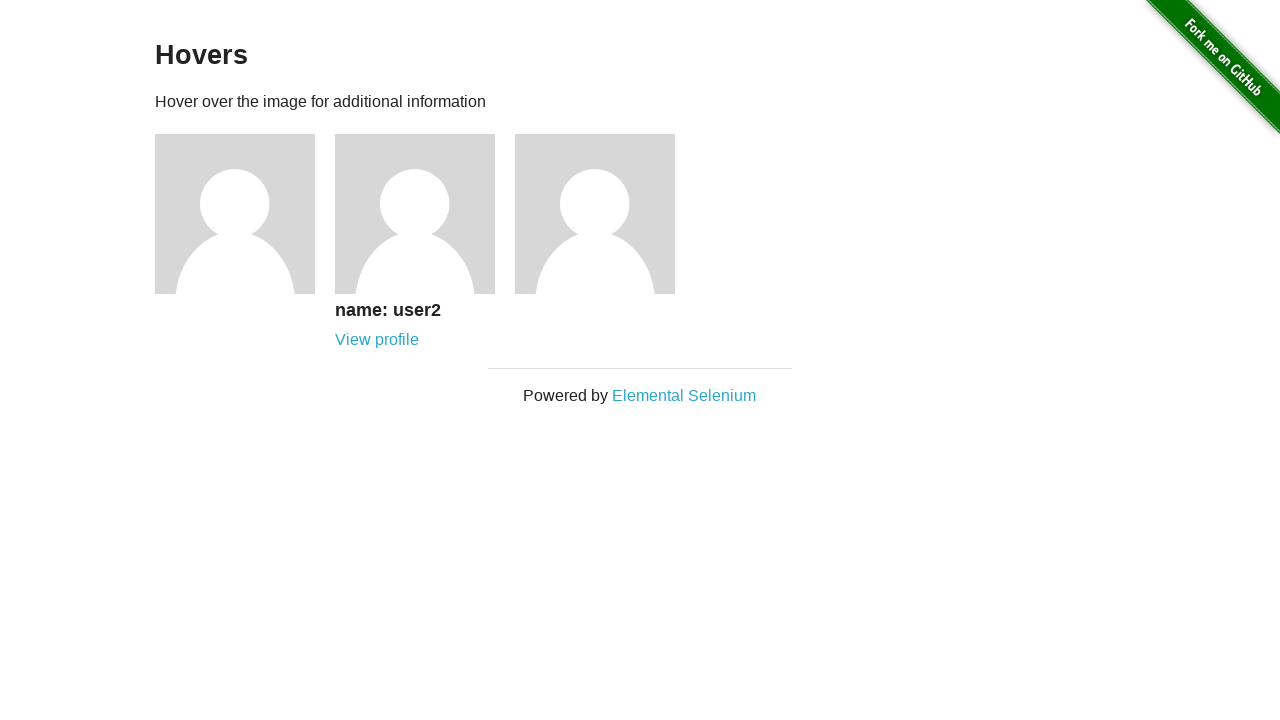

Retrieved text content from second image sub-header
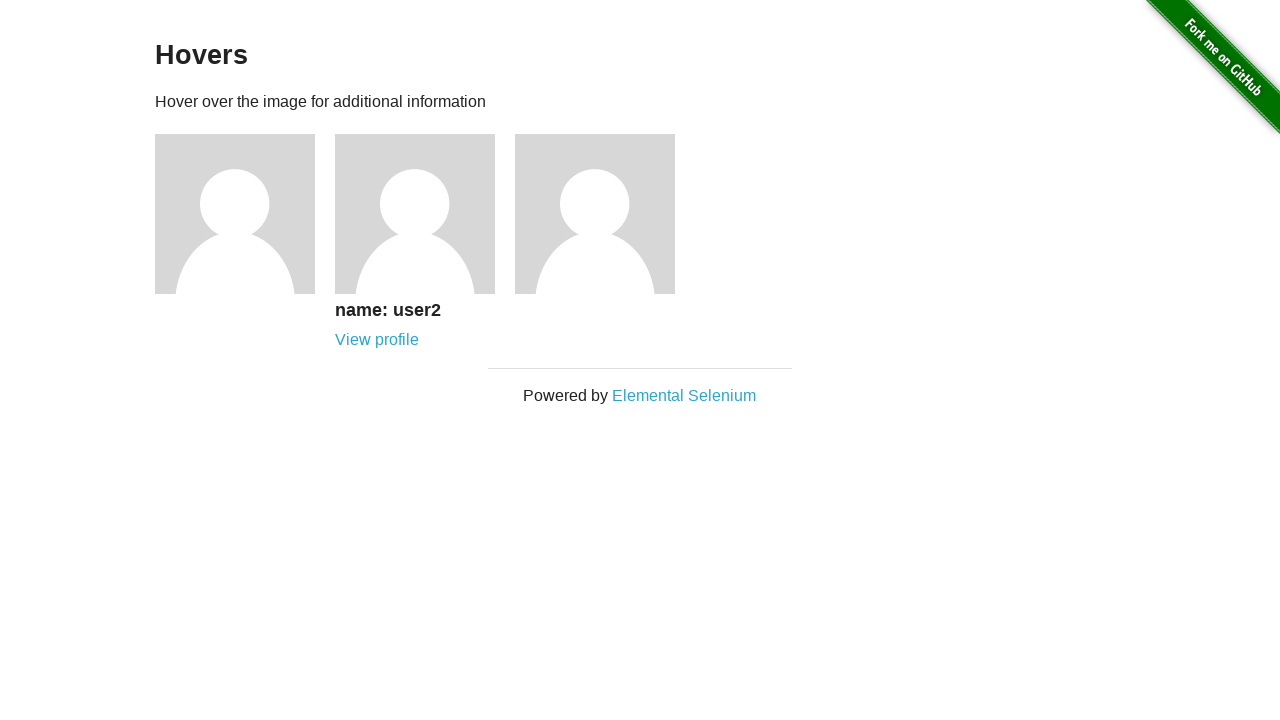

Verified second image sub-header contains 'name: user2'
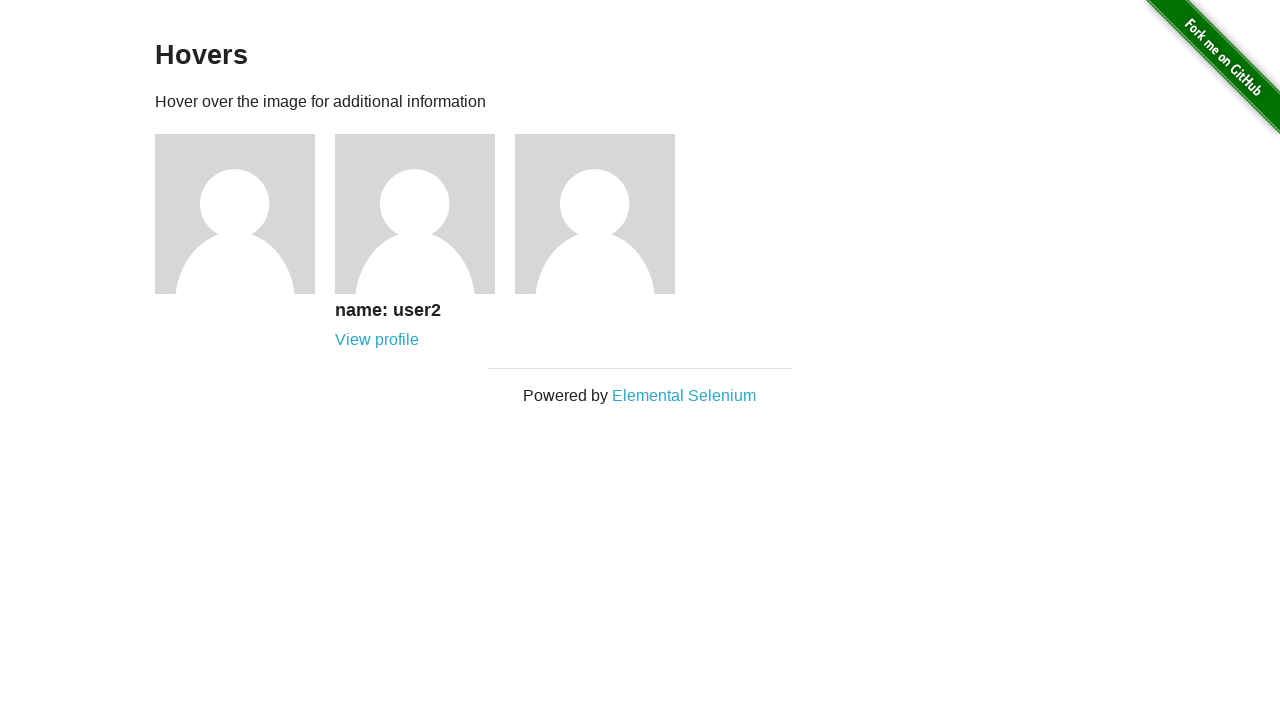

Hovered over third user profile image at (605, 214) on .figure >> nth=2
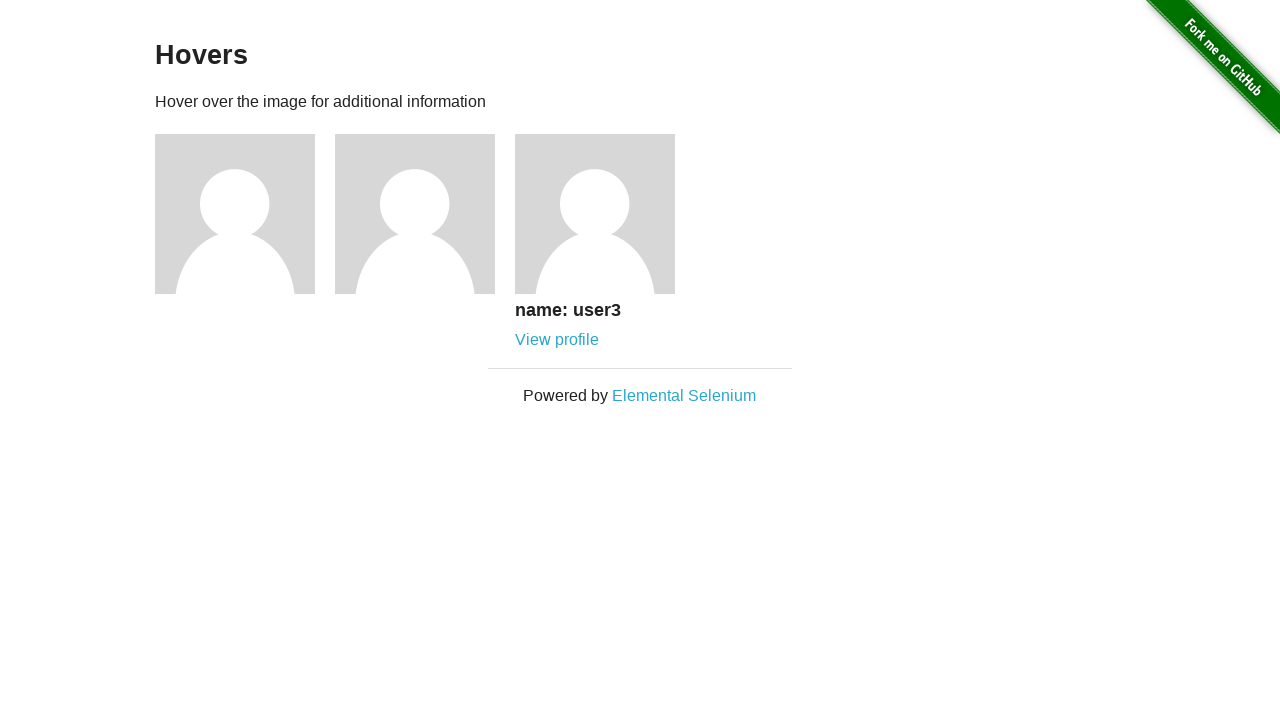

Waited for sub-header to appear after hovering third image
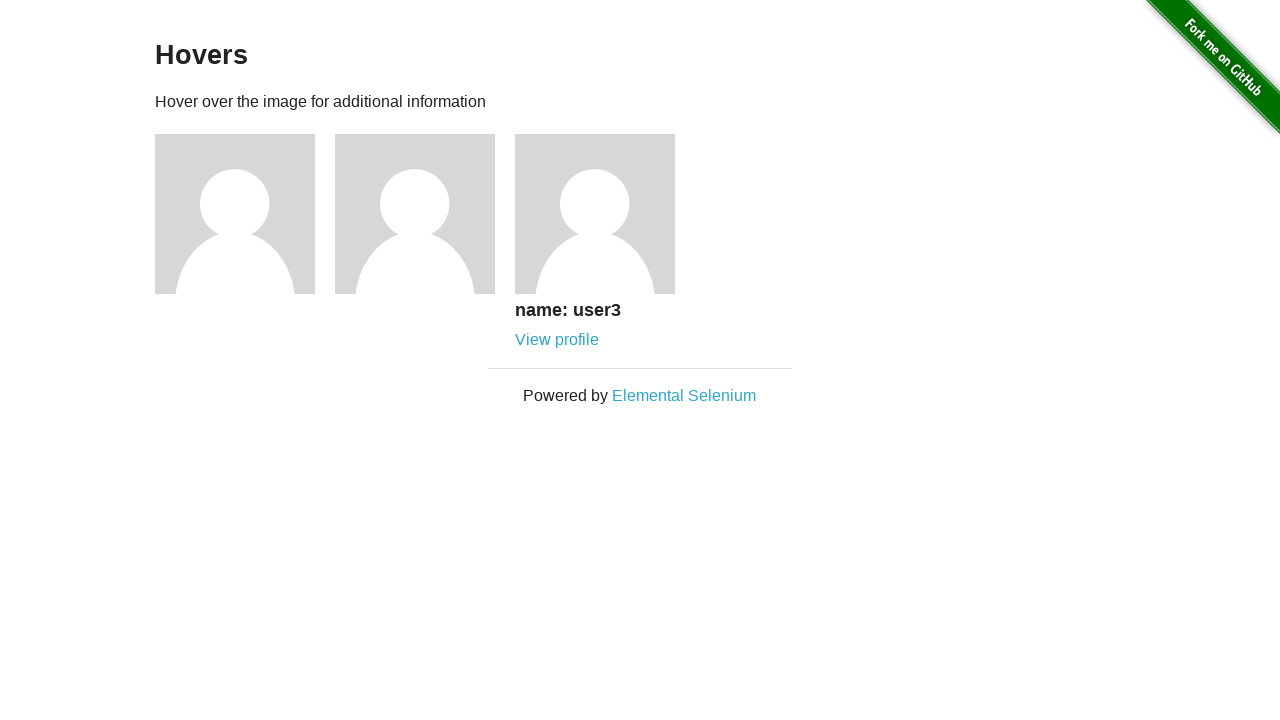

Retrieved text content from third image sub-header
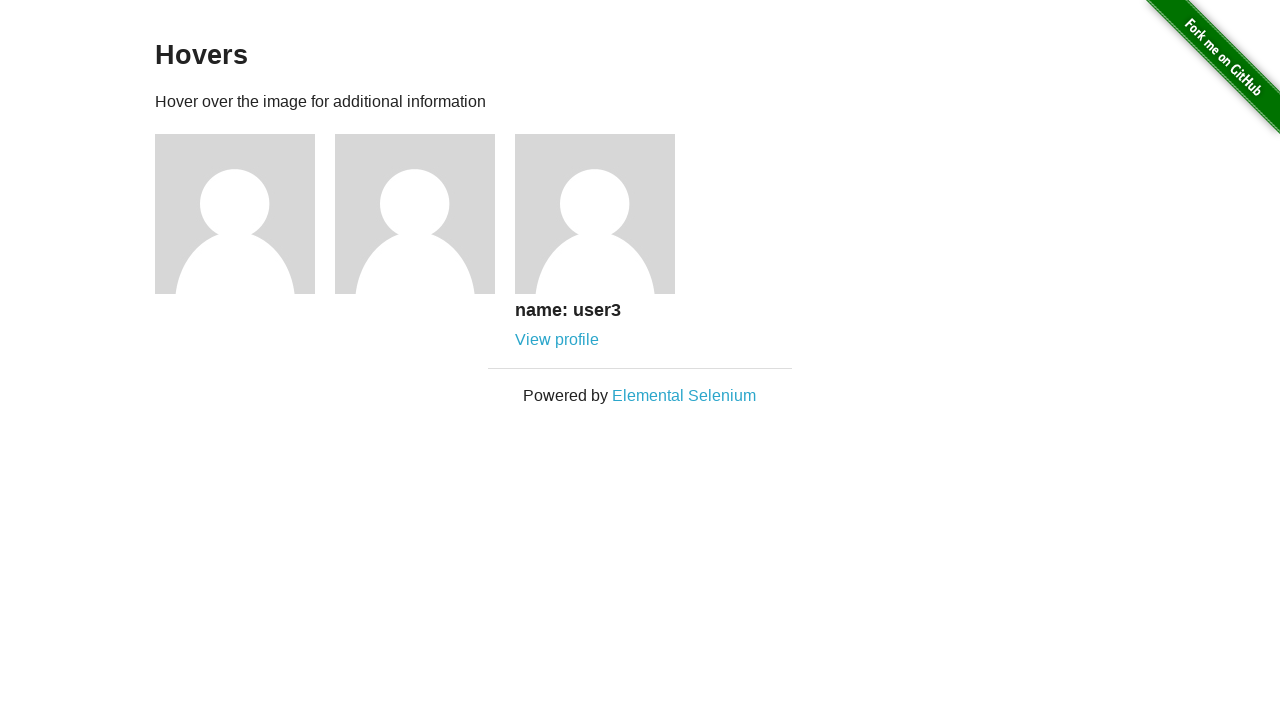

Verified third image sub-header contains 'name: user3'
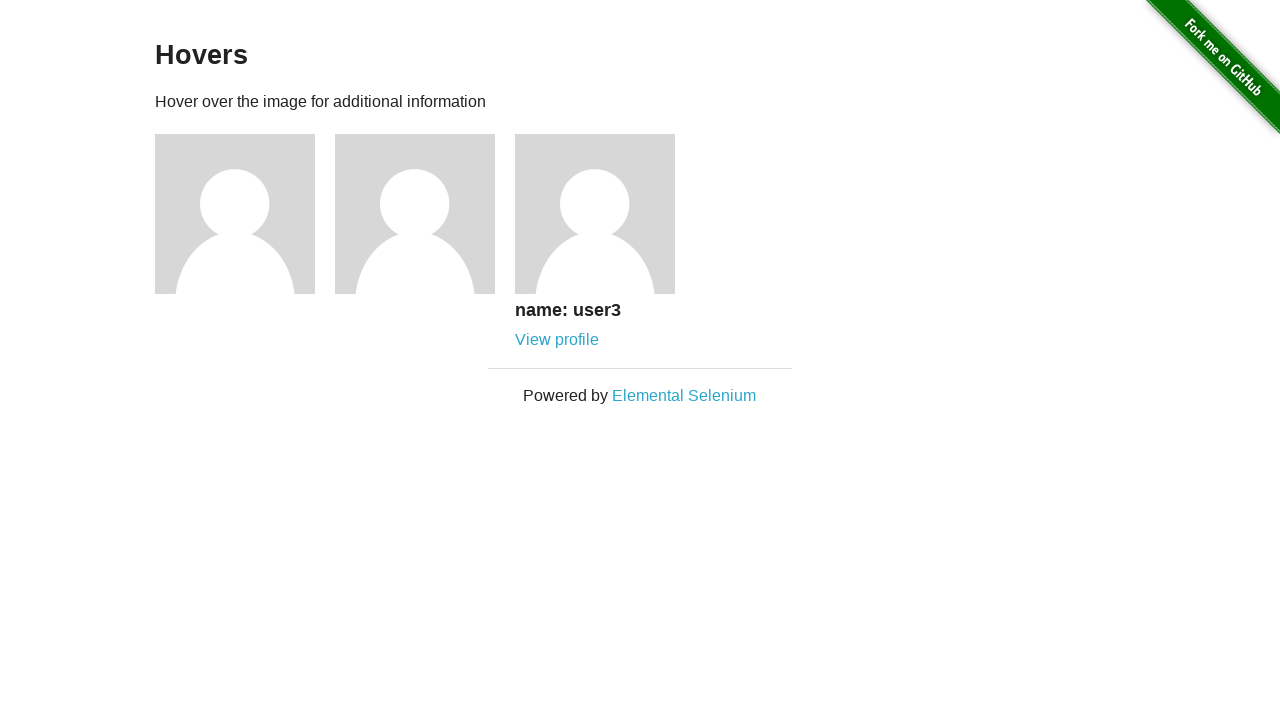

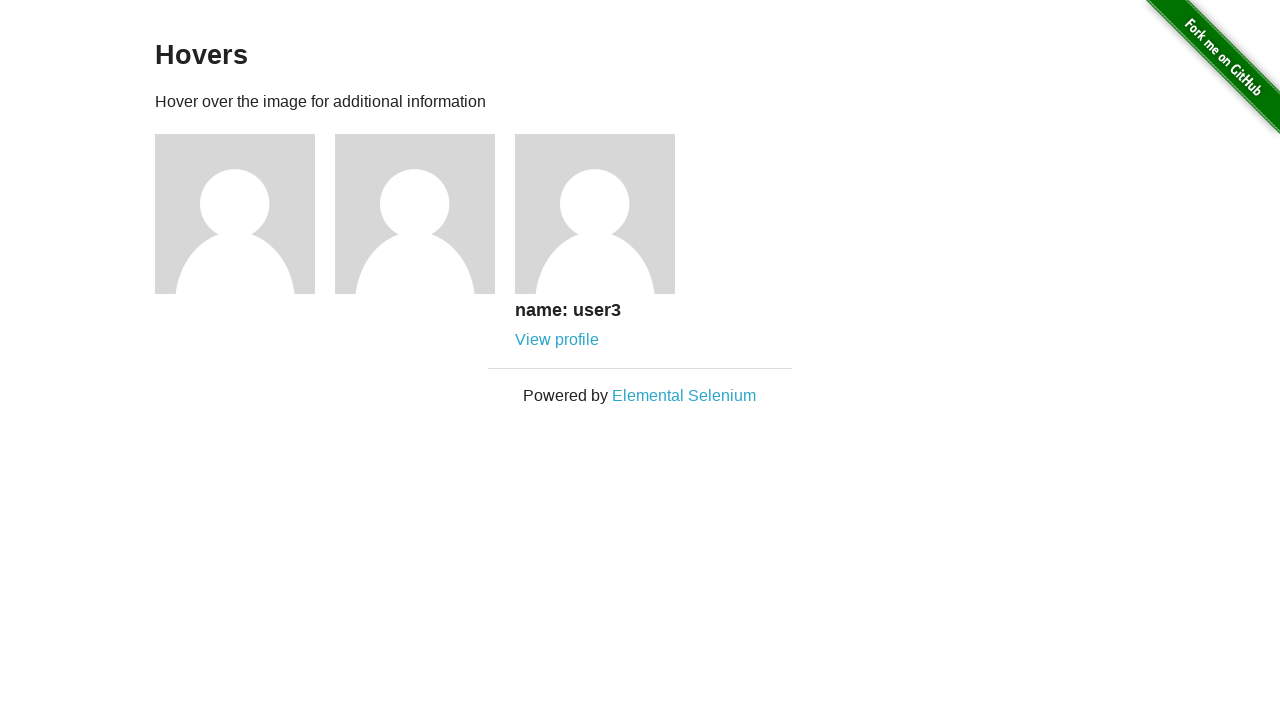